Opens the Sauce Labs homepage and verifies that the page title contains "Sauce Labs"

Starting URL: https://saucelabs.com

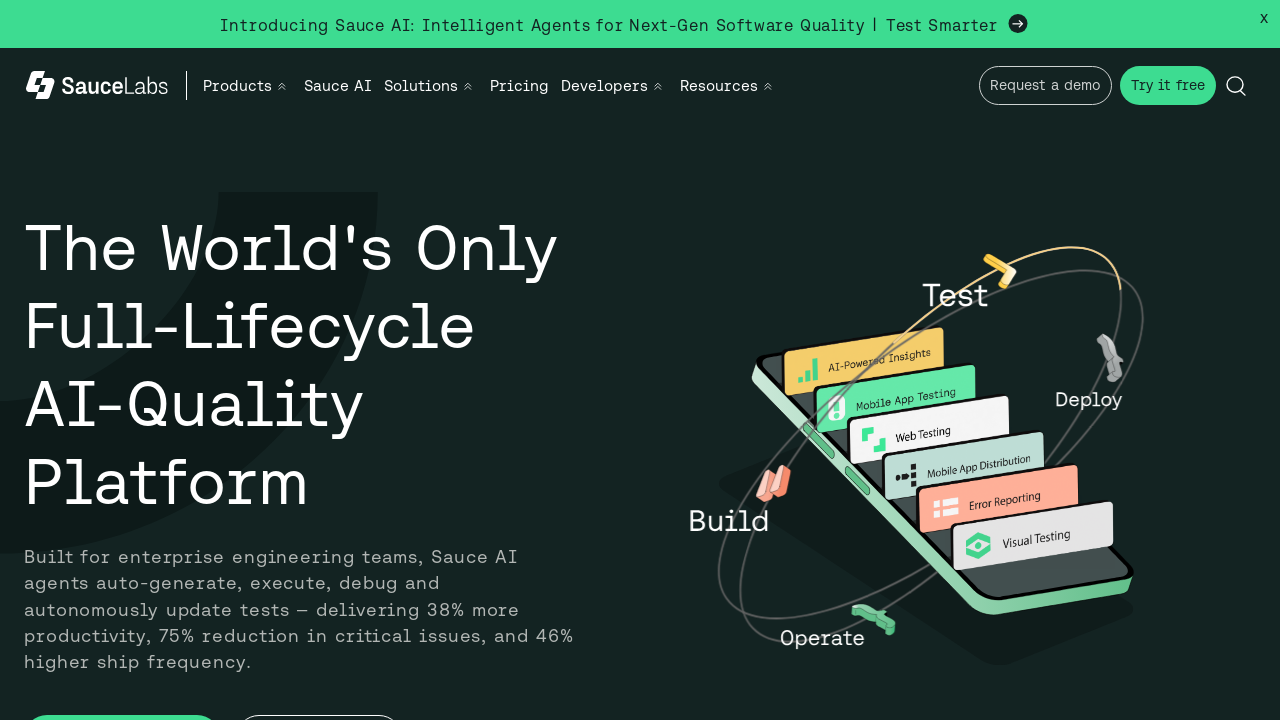

Waited for page to reach domcontentloaded state
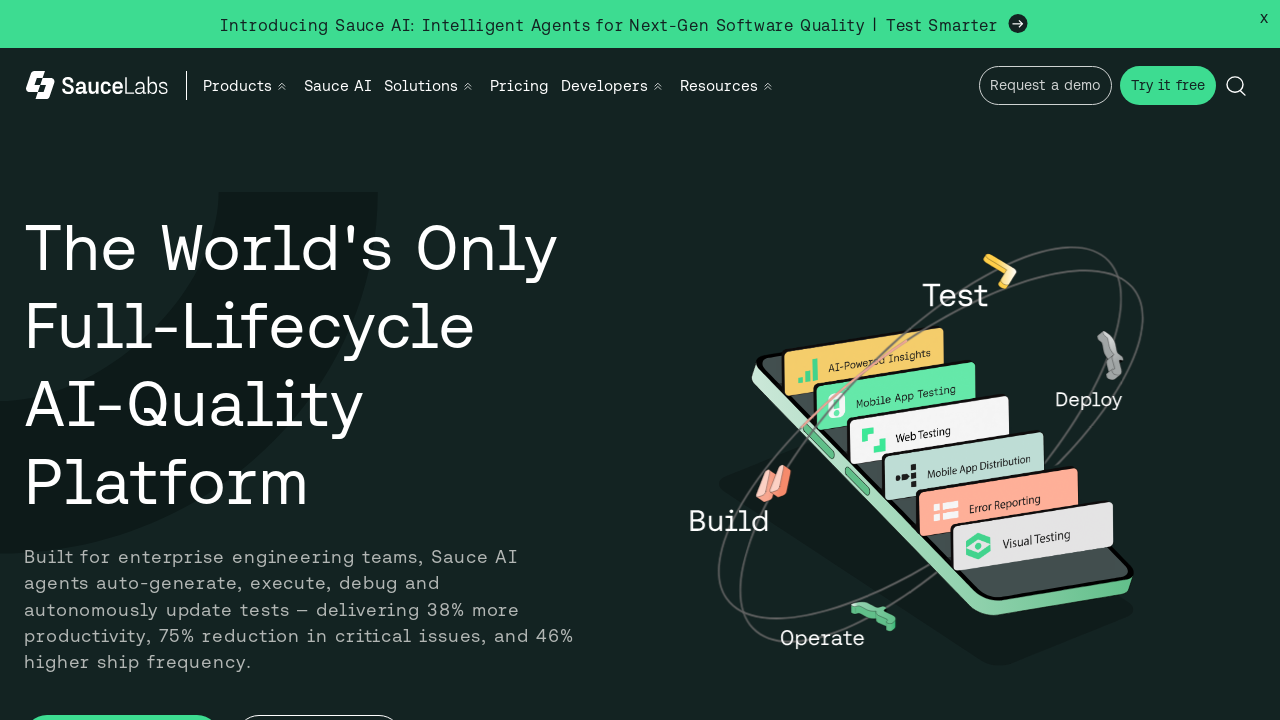

Verified that page title contains 'Sauce Labs'
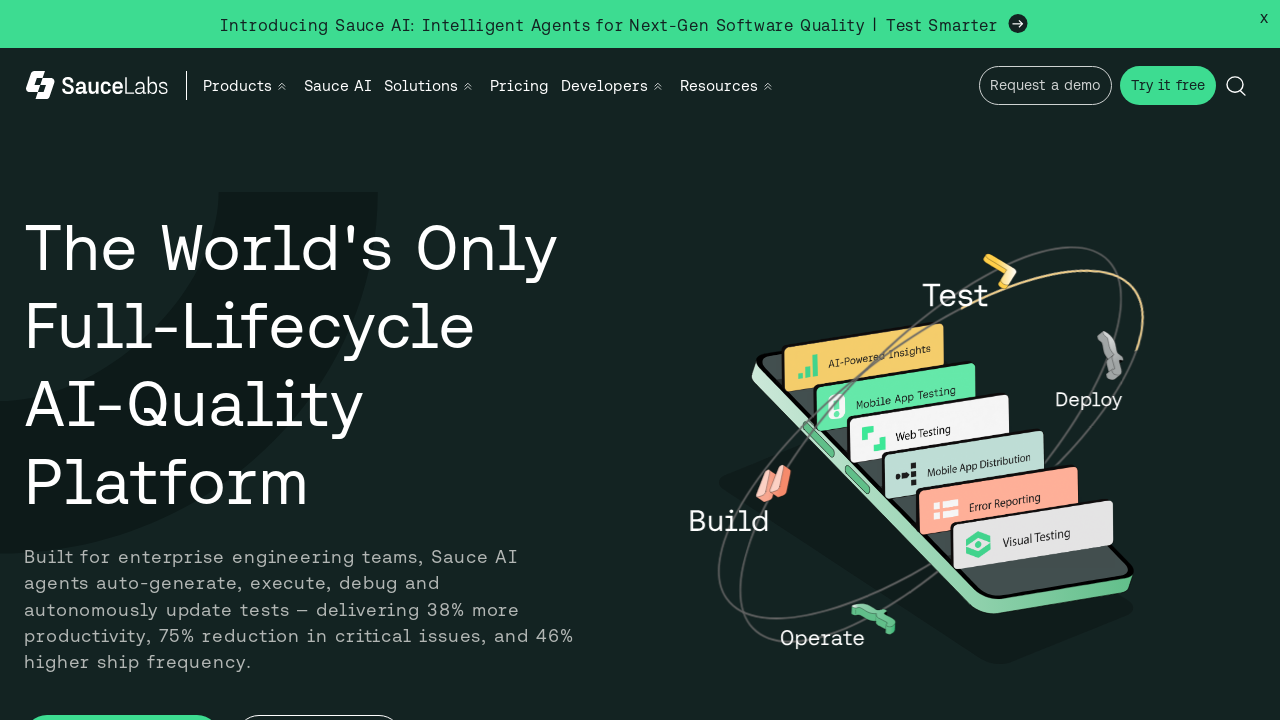

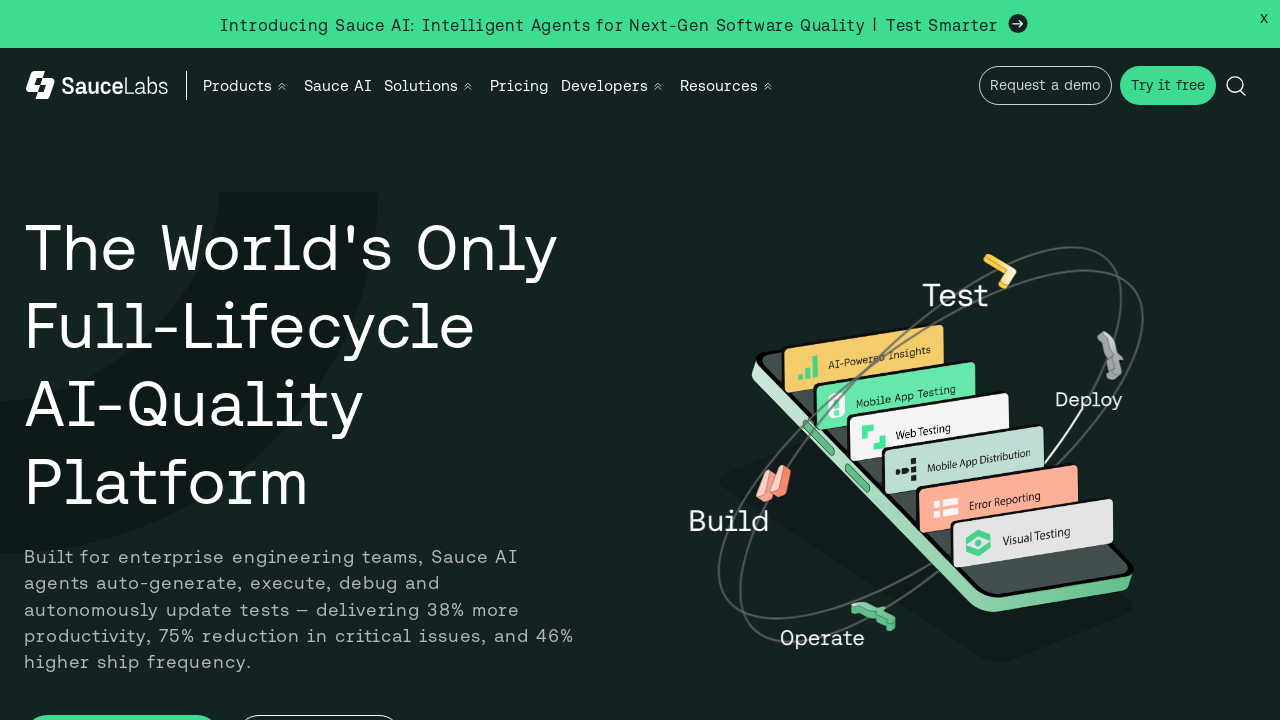